Tests entering a search filter that returns no results and verifies the no content message

Starting URL: https://orfarchiv.news/

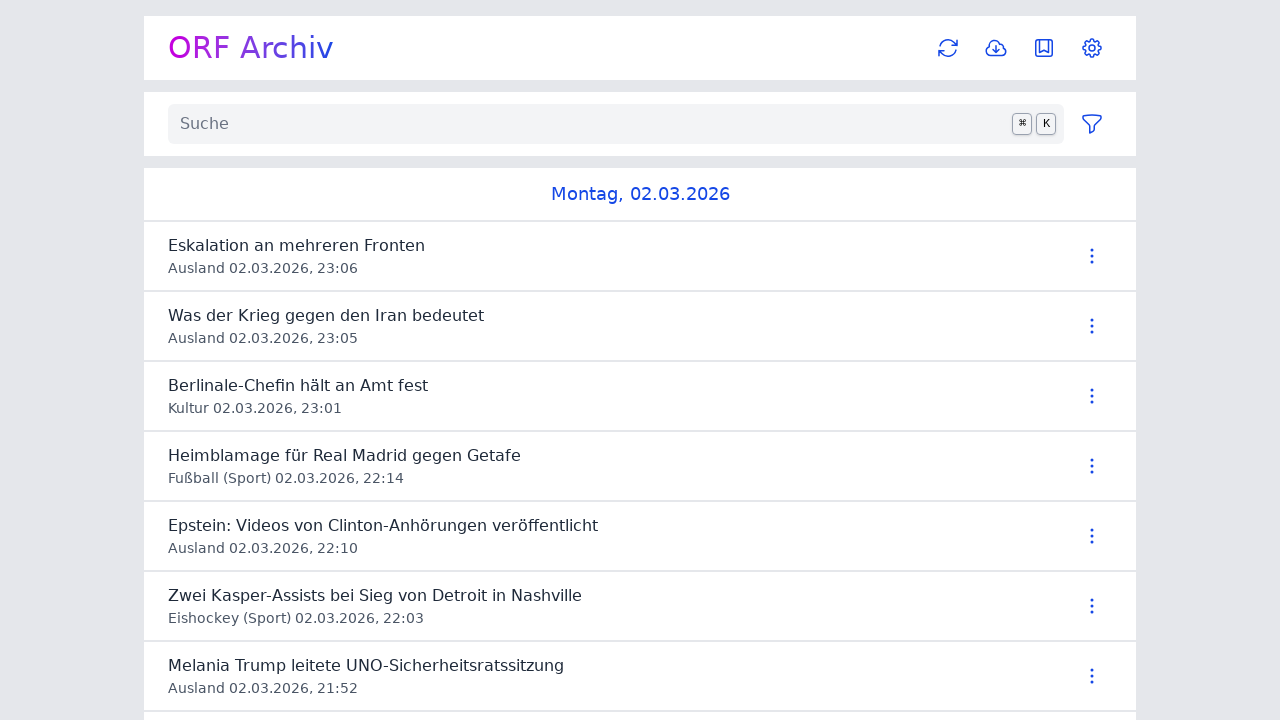

Waited for main content button to load
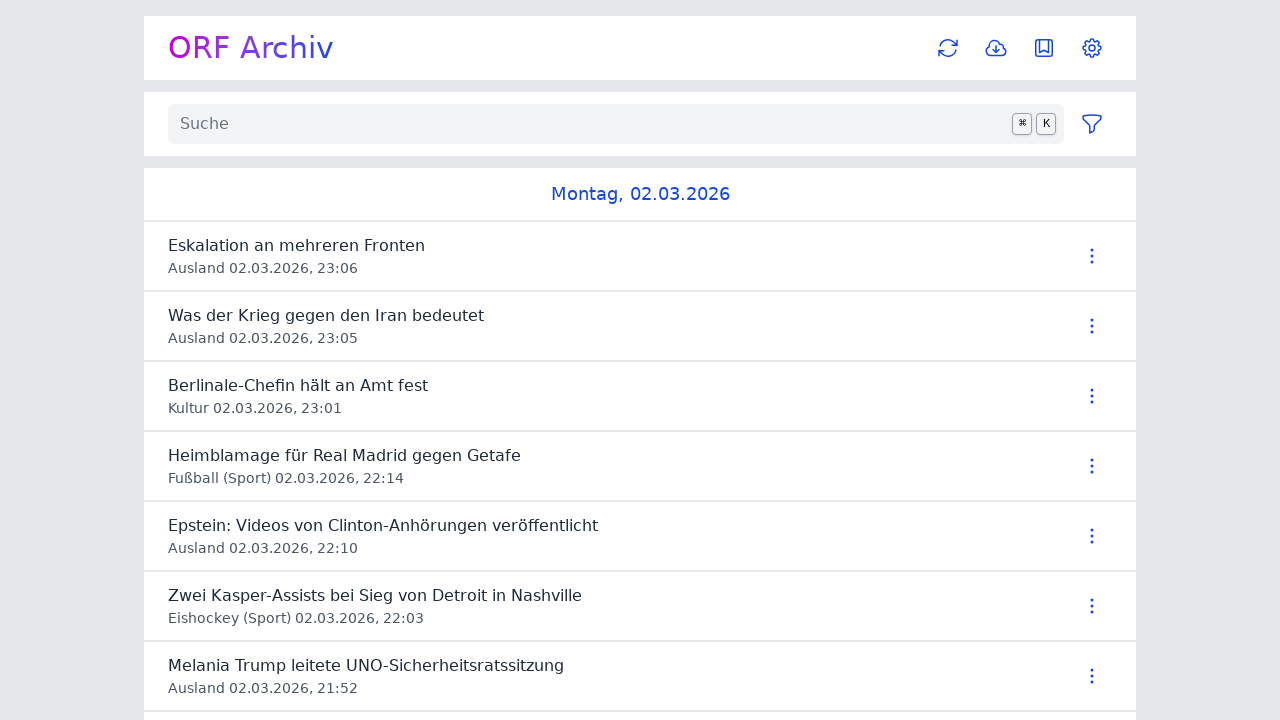

Entered non-existent search term 'xyznonexistentterm12345' into search field on main input
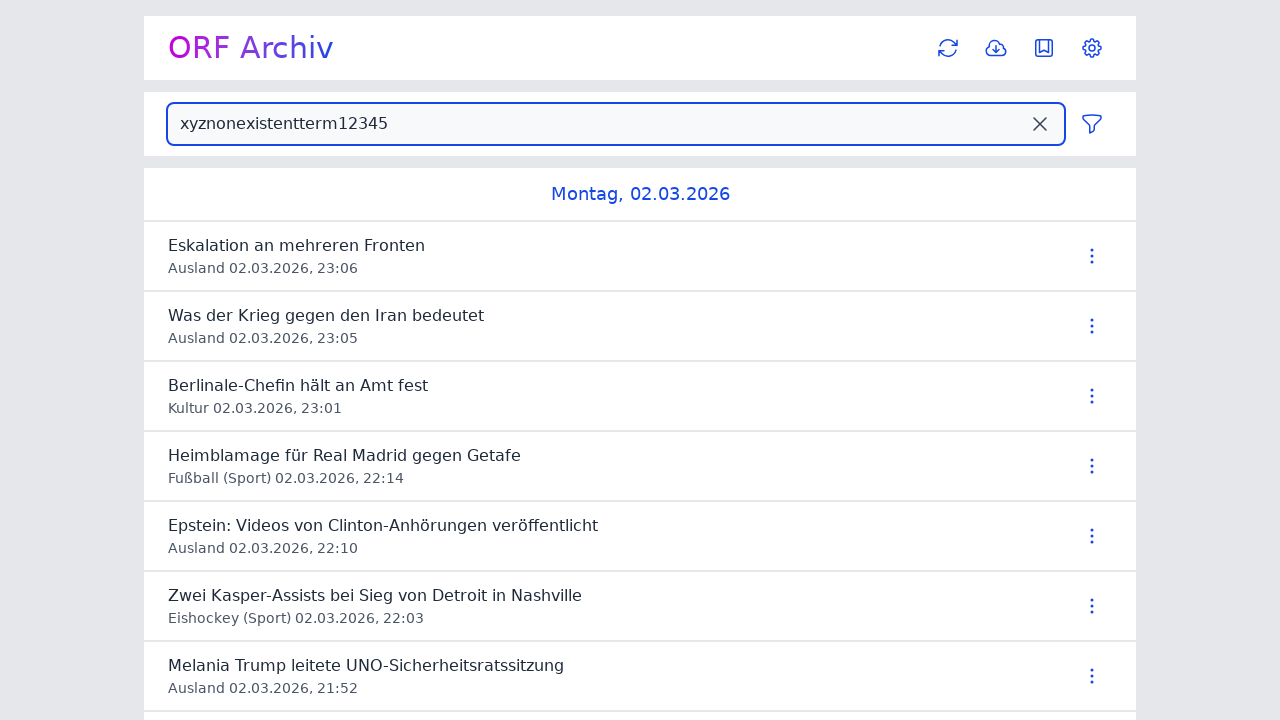

Waited 2 seconds for search to complete
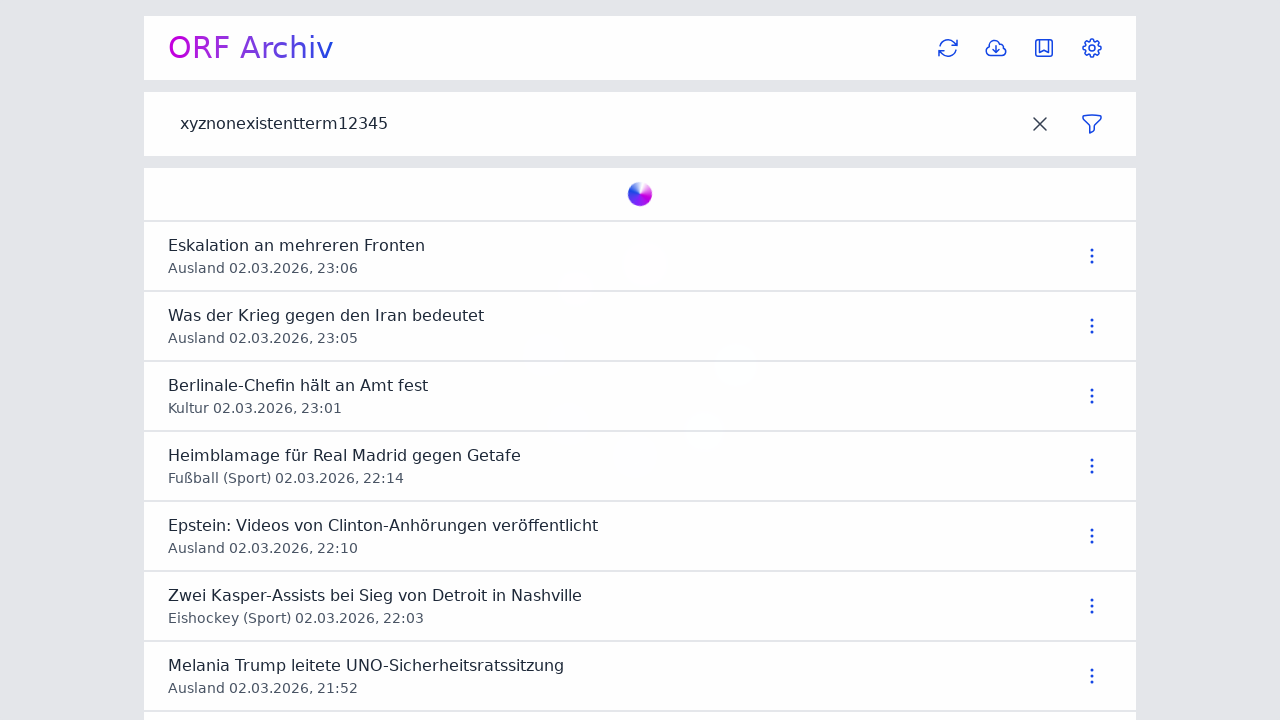

Located 'Keine News vorhanden' (no content) message element
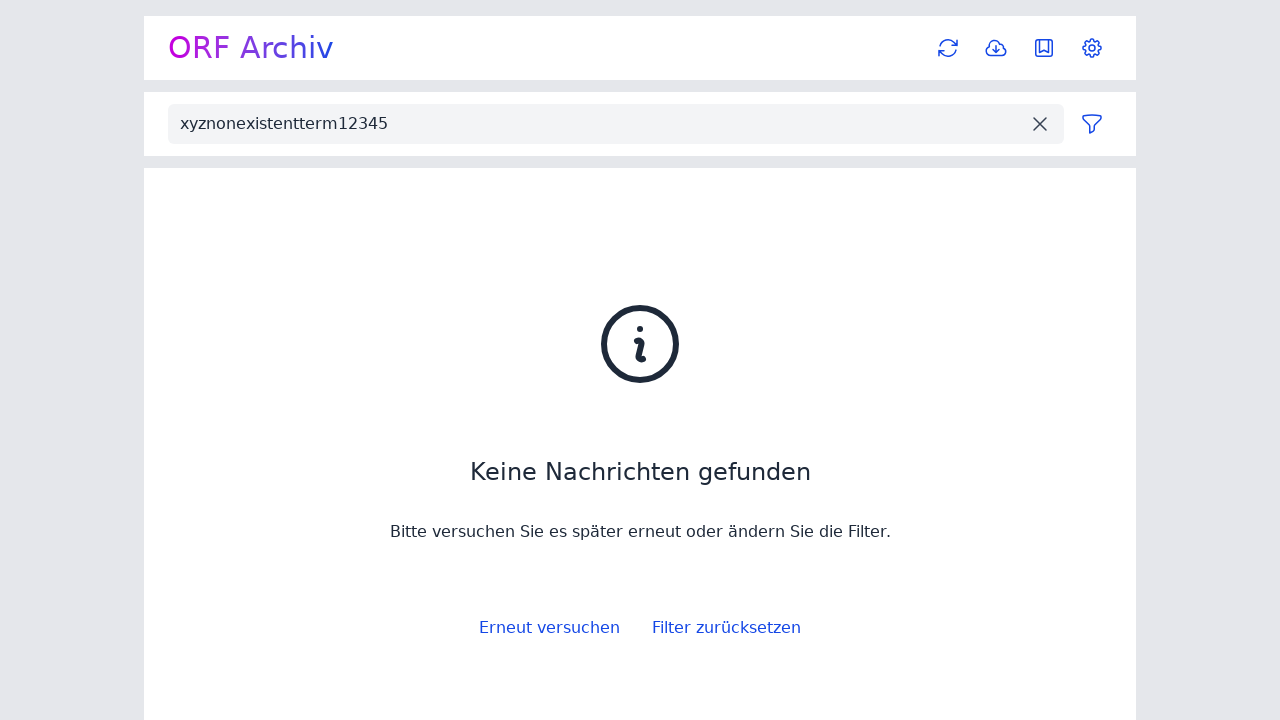

Search returned results despite non-existent search term
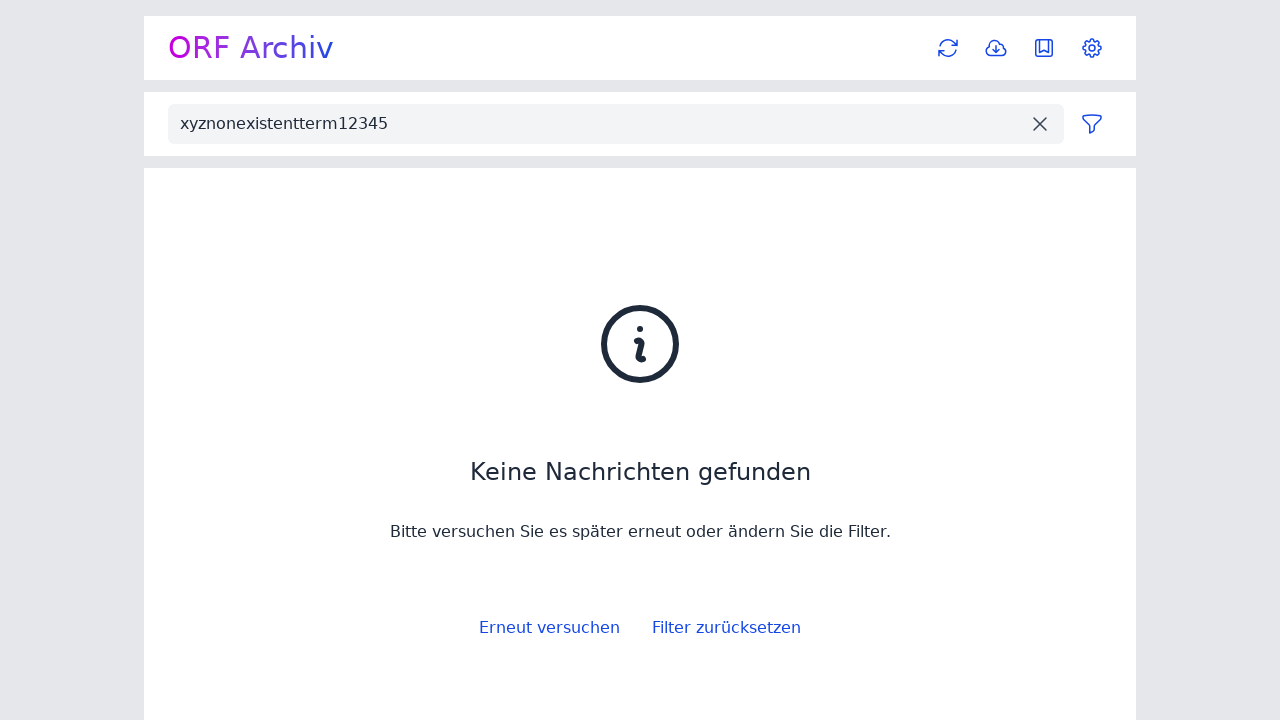

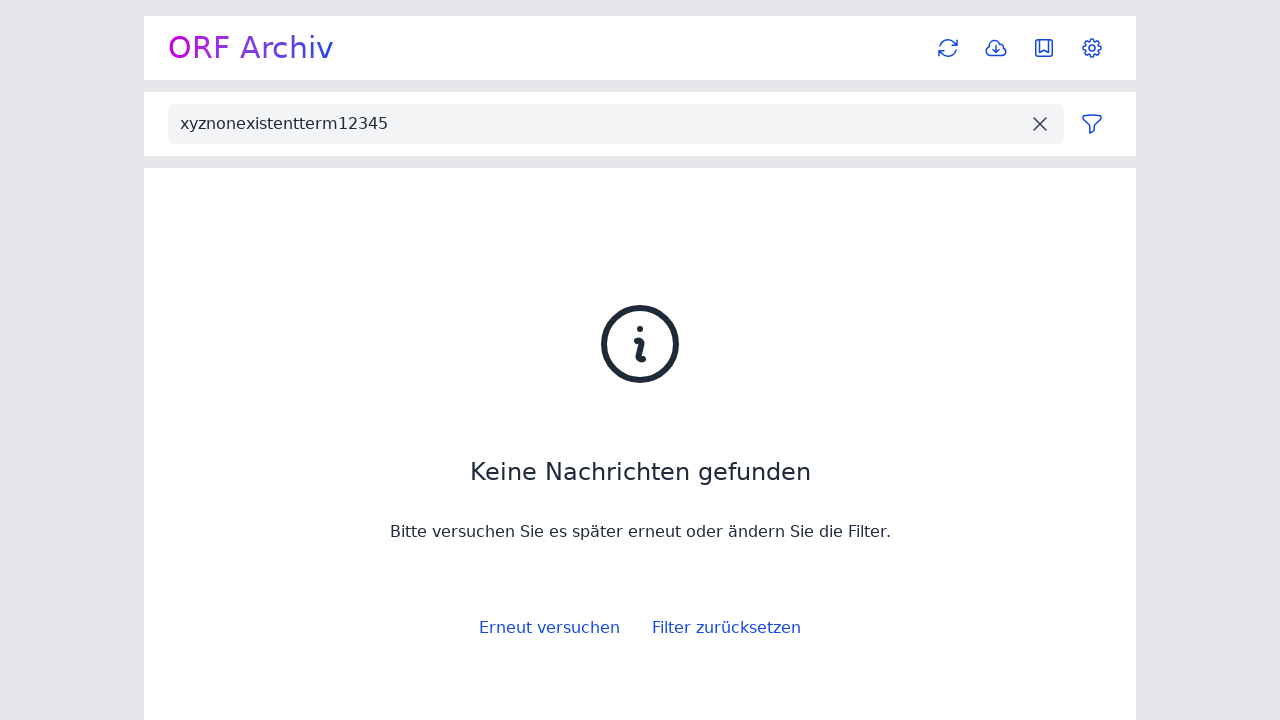